Navigates to YG Wealth website and verifies the page loads by checking the title

Starting URL: https://ygwealth.in

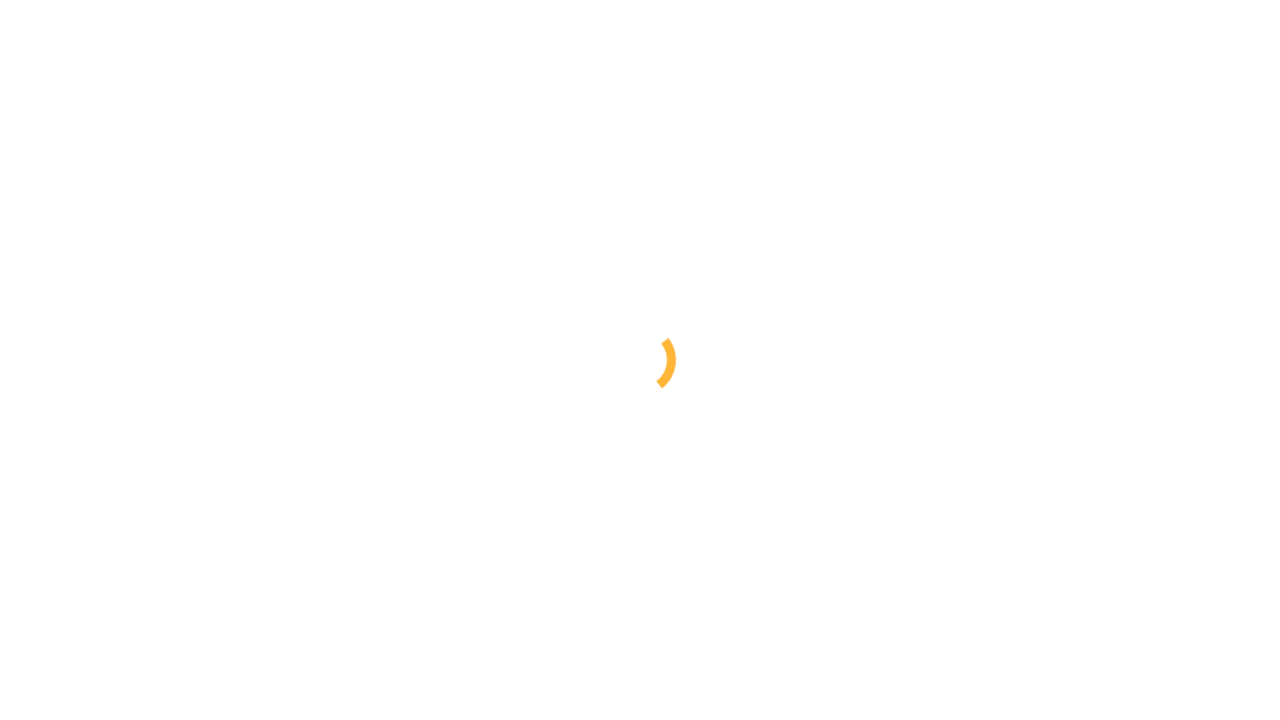

Waited for page to reach networkidle state
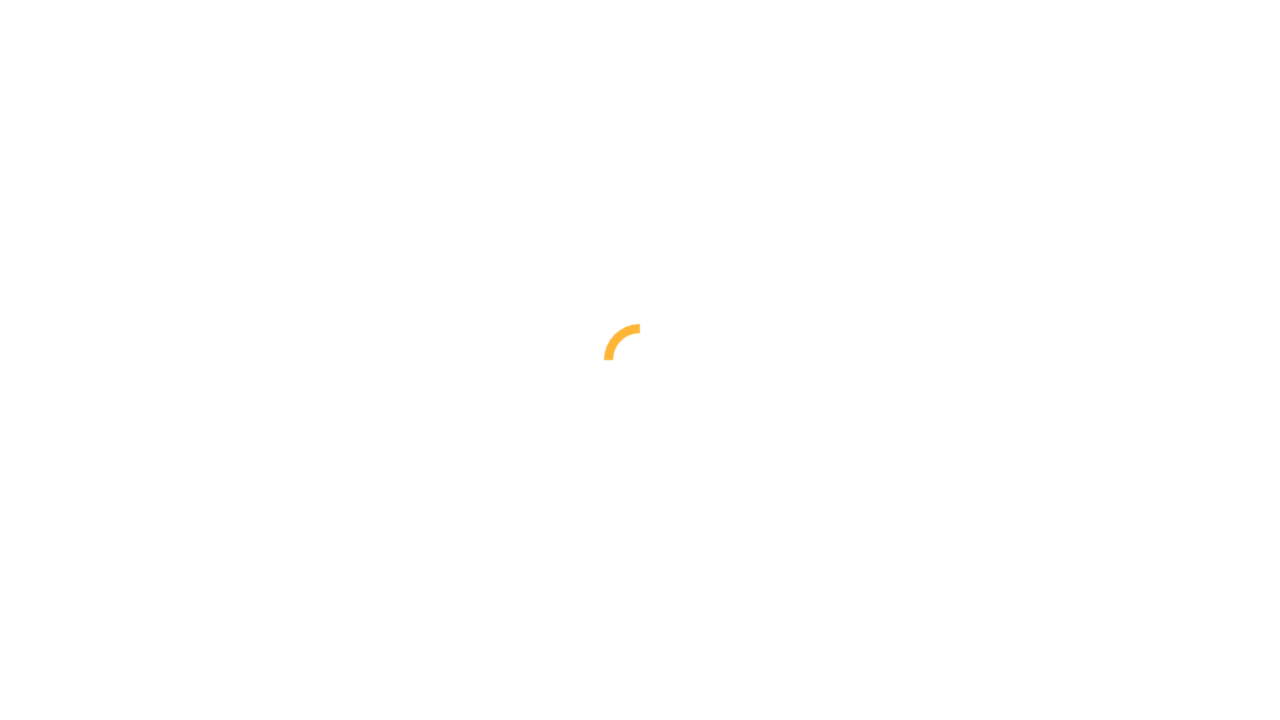

Retrieved current URL: https://ygfinserv.com/
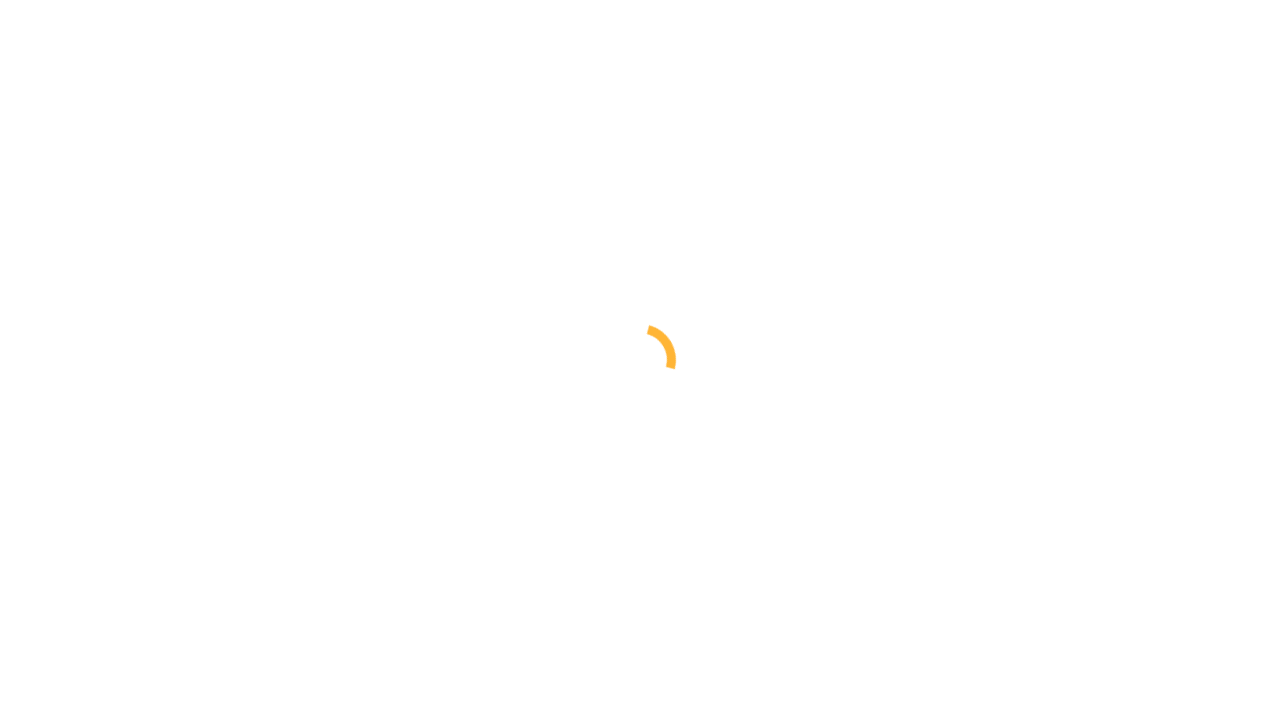

Retrieved page title: Y&G - Mutual Fund, Stocks, Insurance, Investment in India
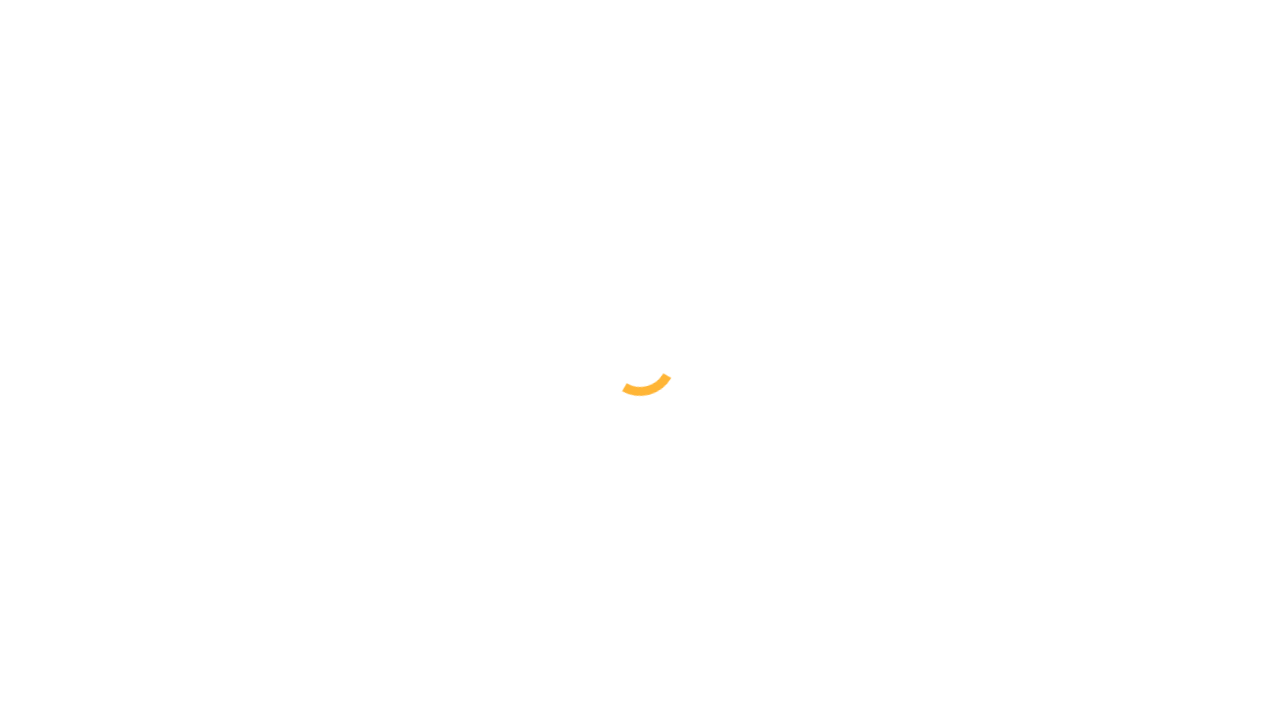

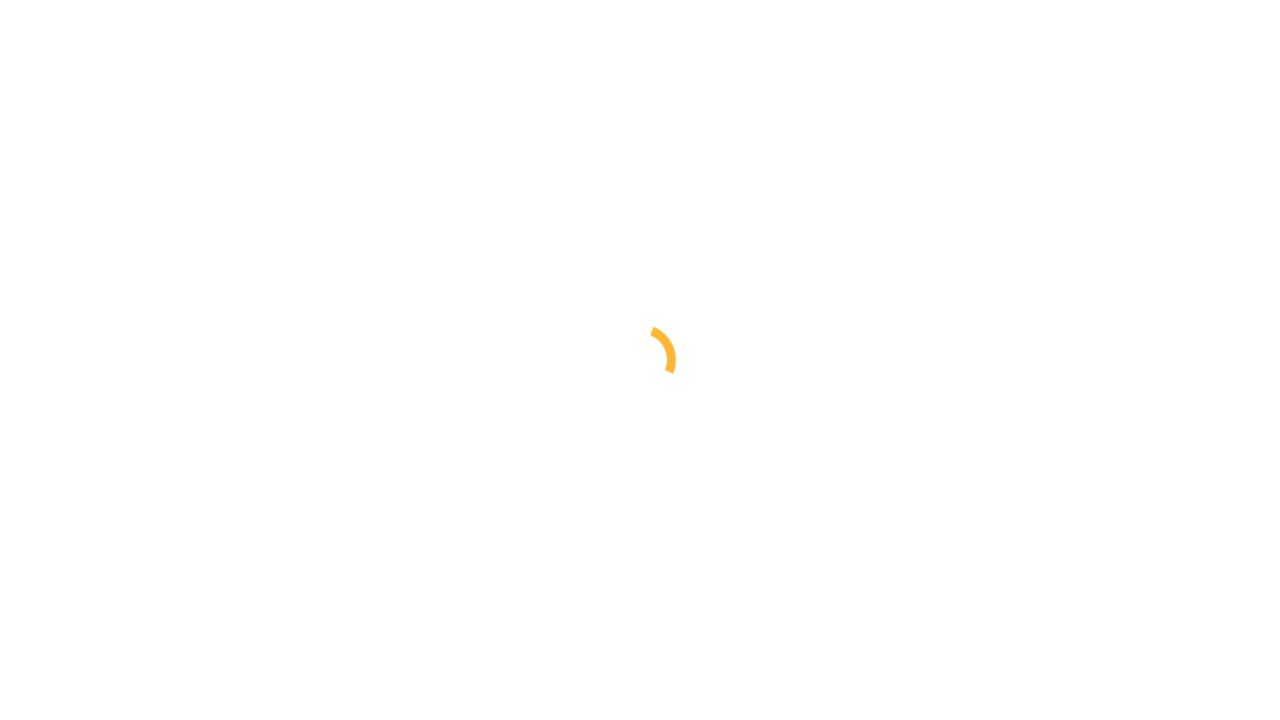